Navigates to TechPro Education website and verifies the current URL matches the expected URL

Starting URL: https://www.techproeducation.com

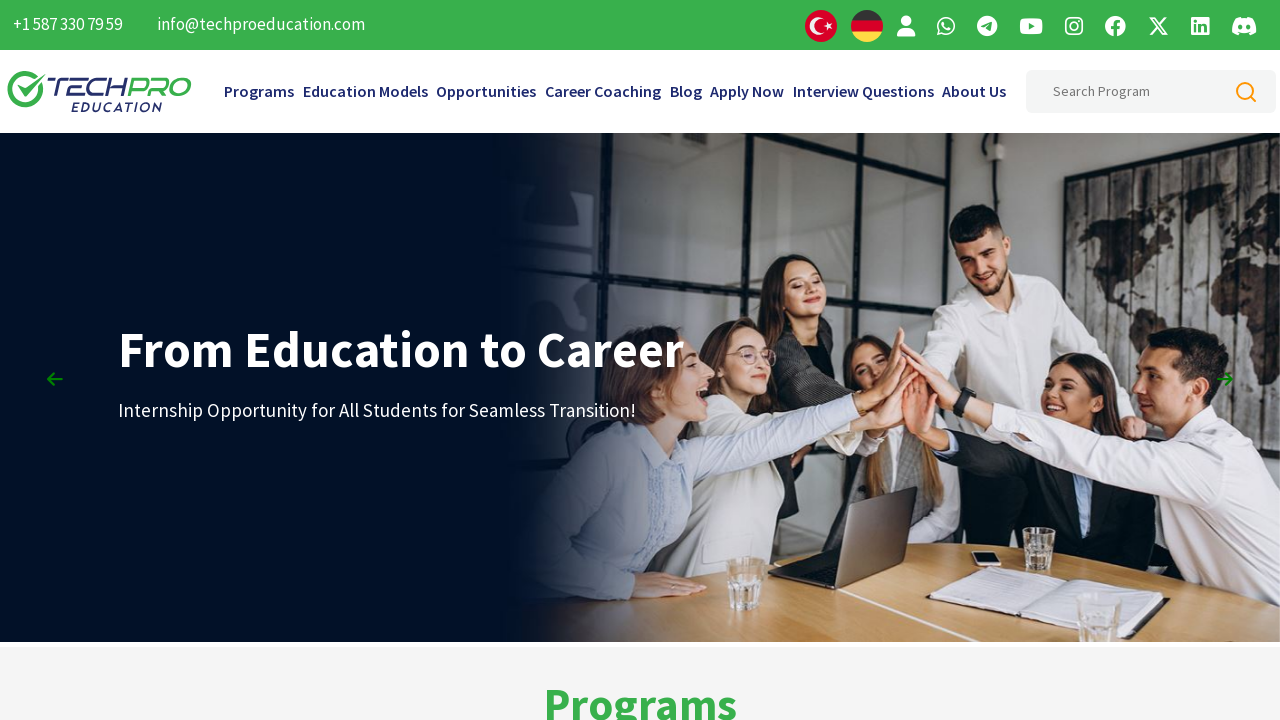

Retrieved current URL from page
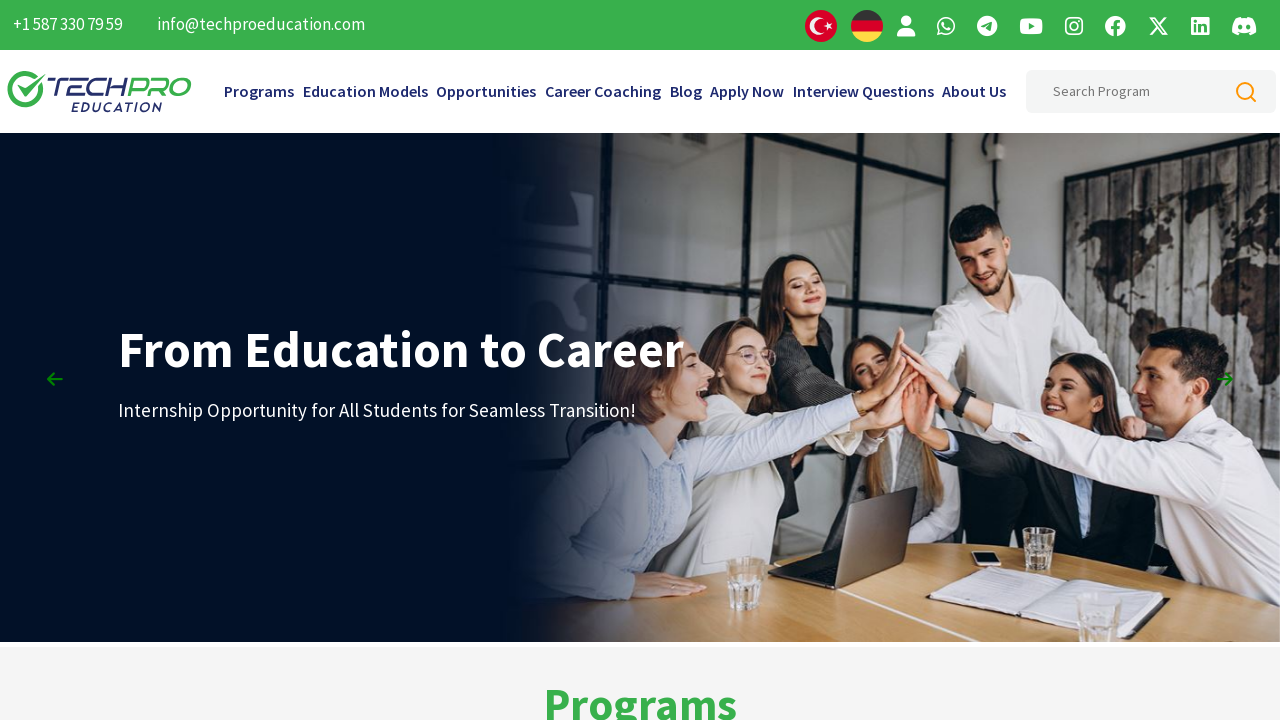

Set expected URL to https://techproeducation.com/
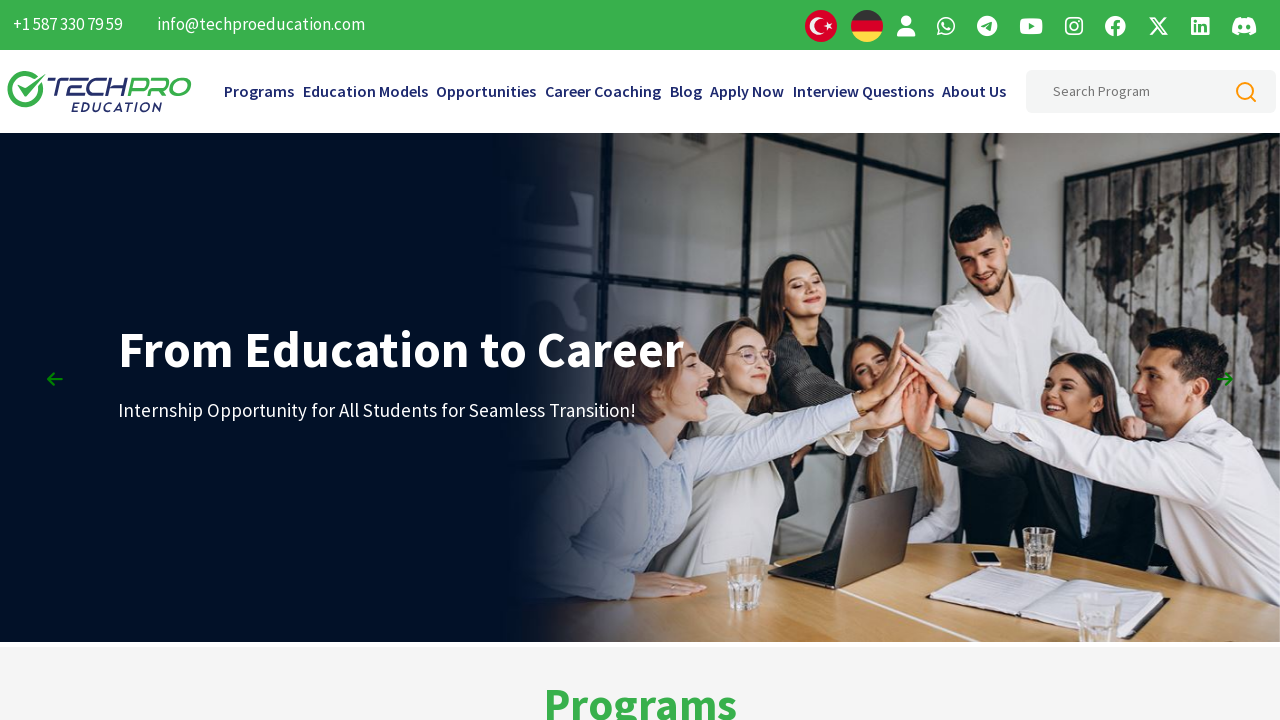

URL verification failed - Actual: https://www.techproeducation.com/, Expected: https://techproeducation.com/
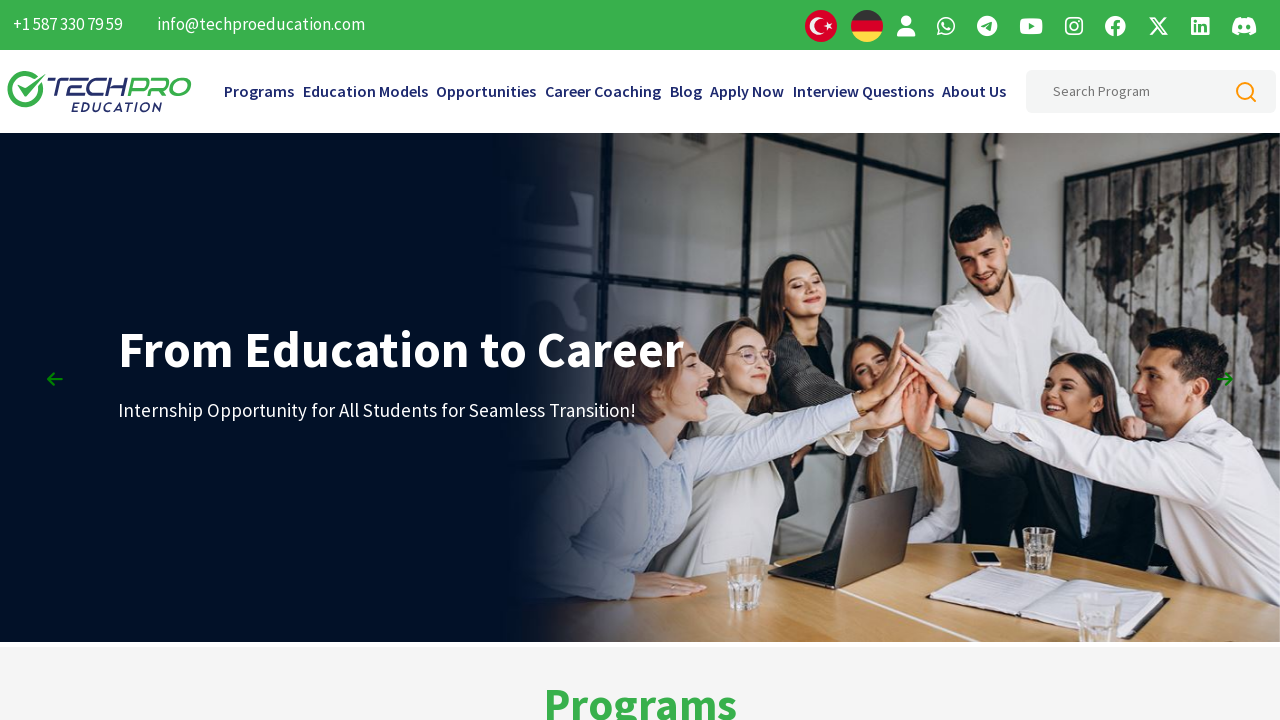

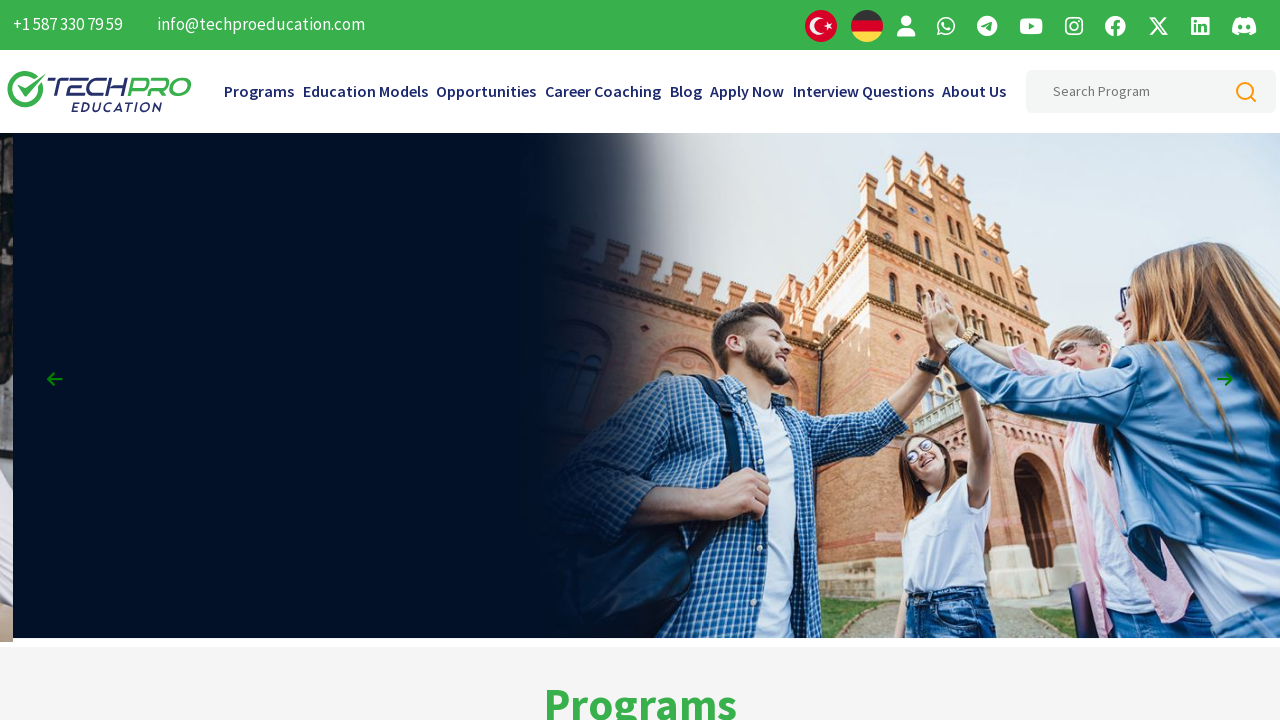